Tests clicking a button identified by class attribute and handling the resulting dialog

Starting URL: http://uitestingplayground.com/

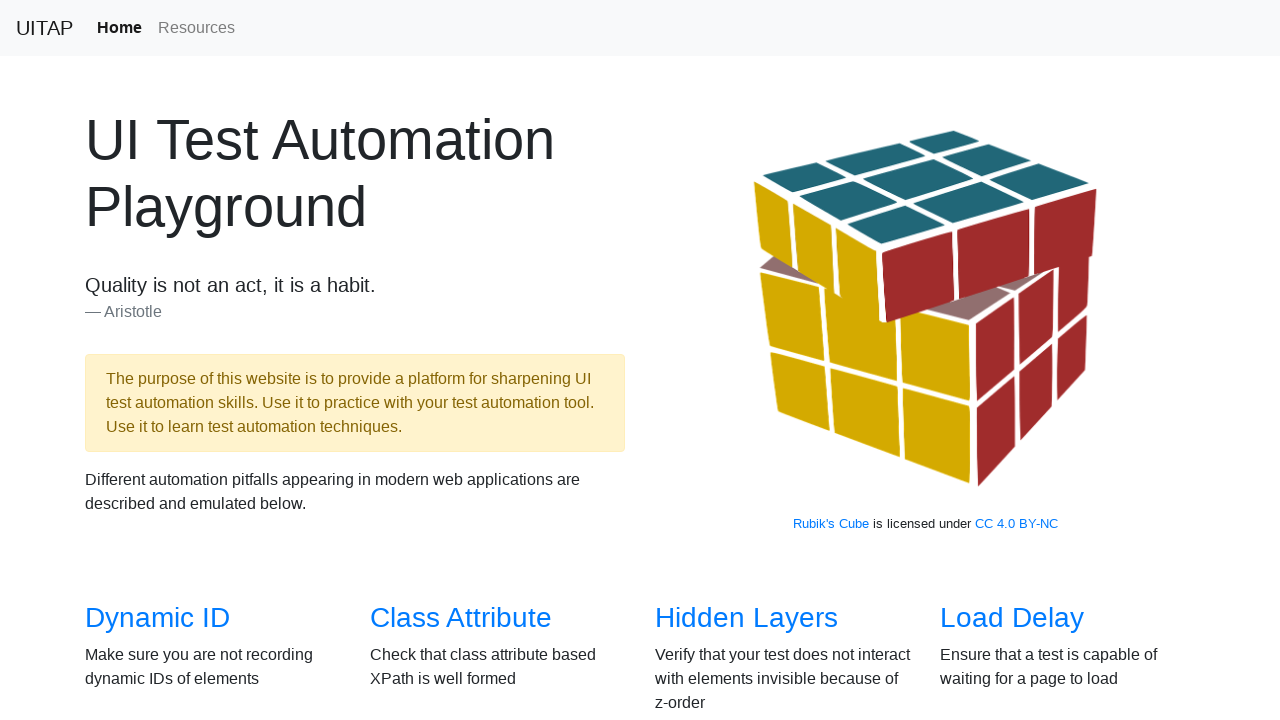

Set up dialog handler to accept dialogs
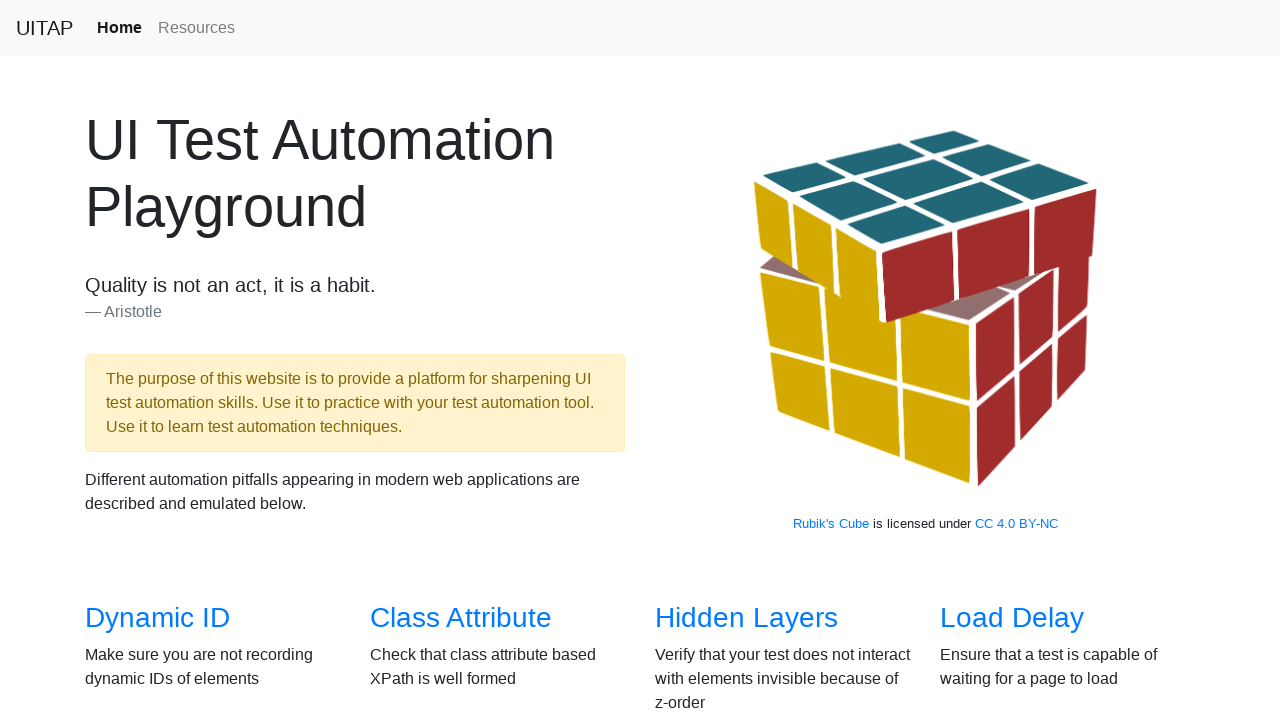

Clicked on the Class Attribute link at (461, 618) on a[href='/classattr']
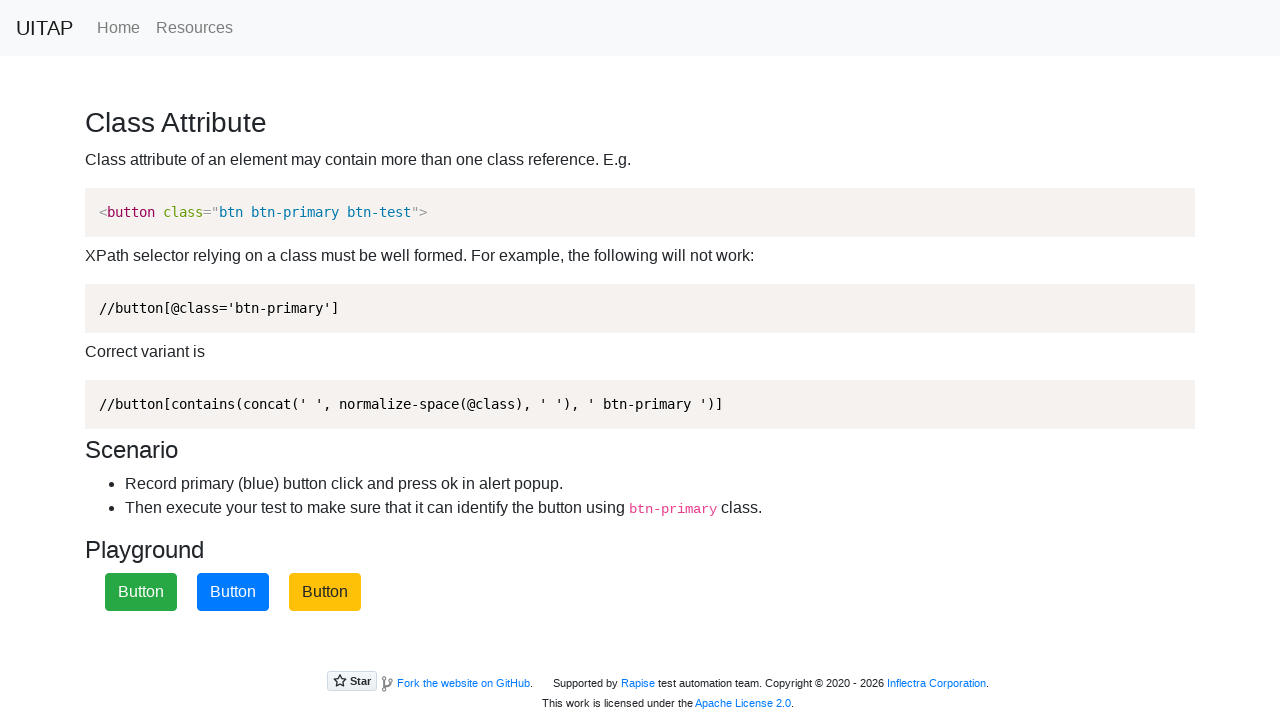

Clicked the primary button identified by class attribute at (233, 592) on .btn.btn-primary
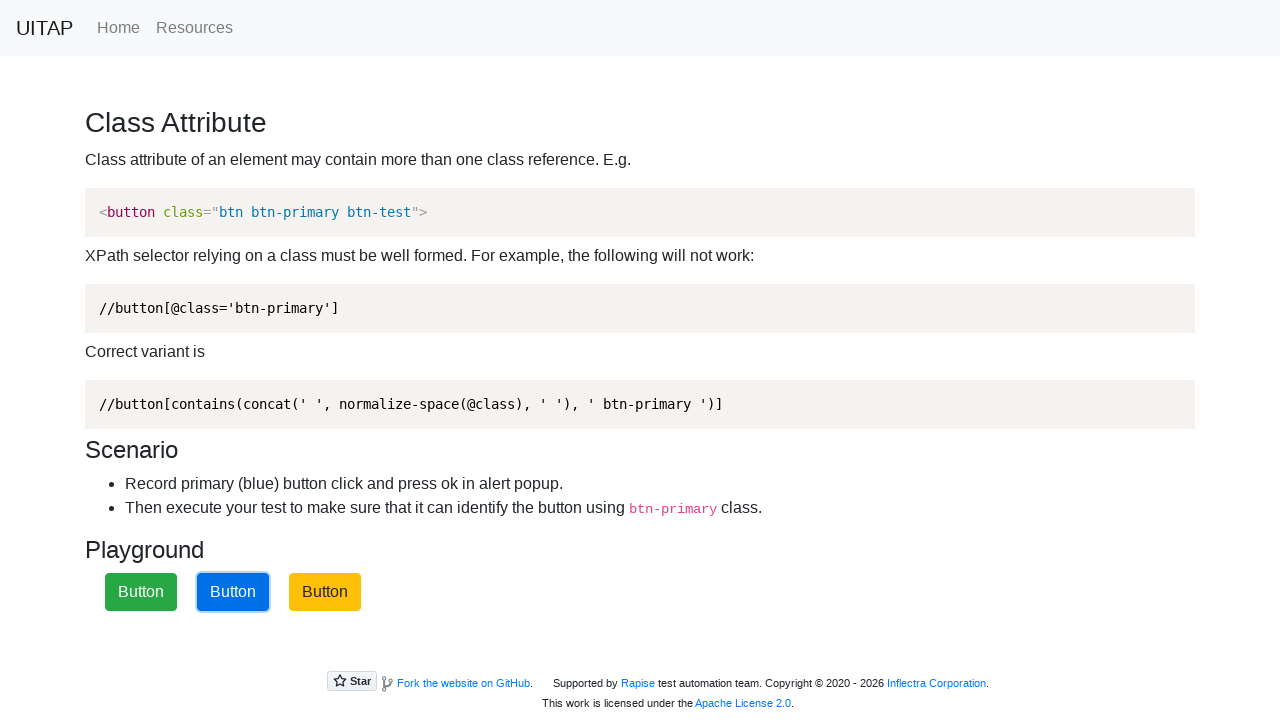

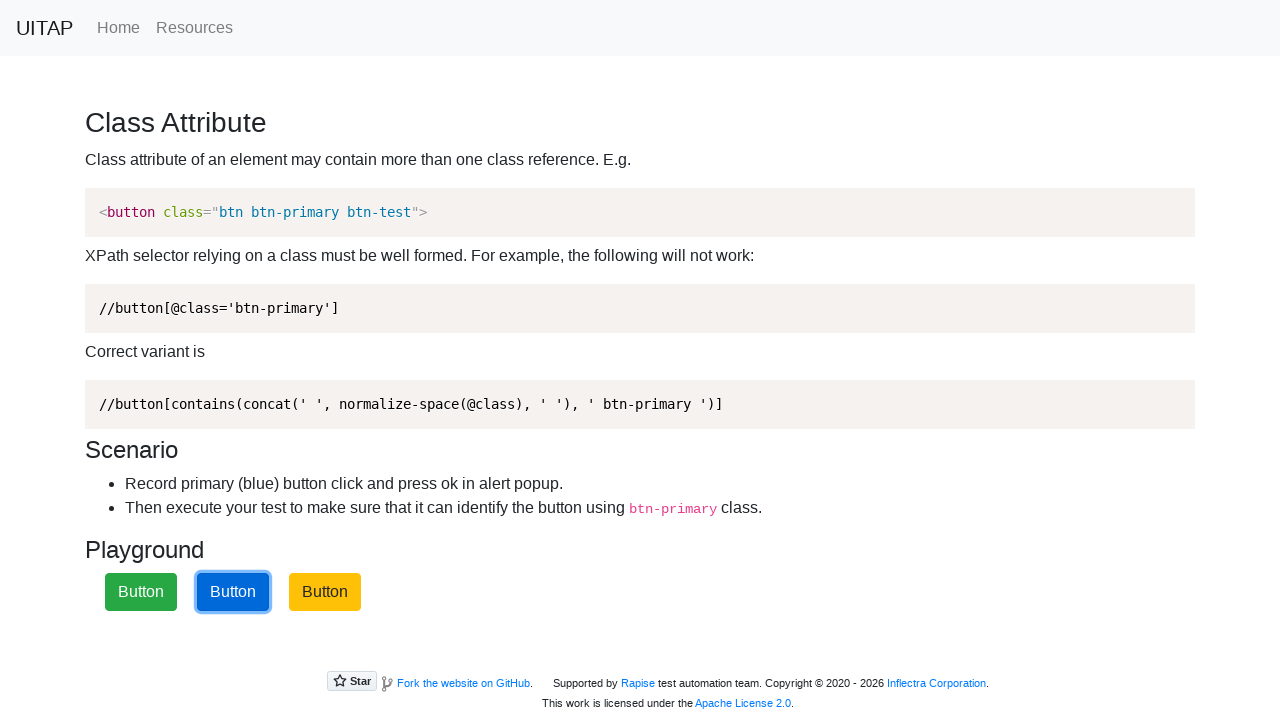